Tests a practice automation form by navigating to an iframe page, scrolling to a heading, then navigating to a nested iframe form where it fills out personal details (first name, last name, gender, date of birth, country), agrees to terms, and submits the form.

Starting URL: https://app.cloudqa.io/home/AutomationPracticeForm

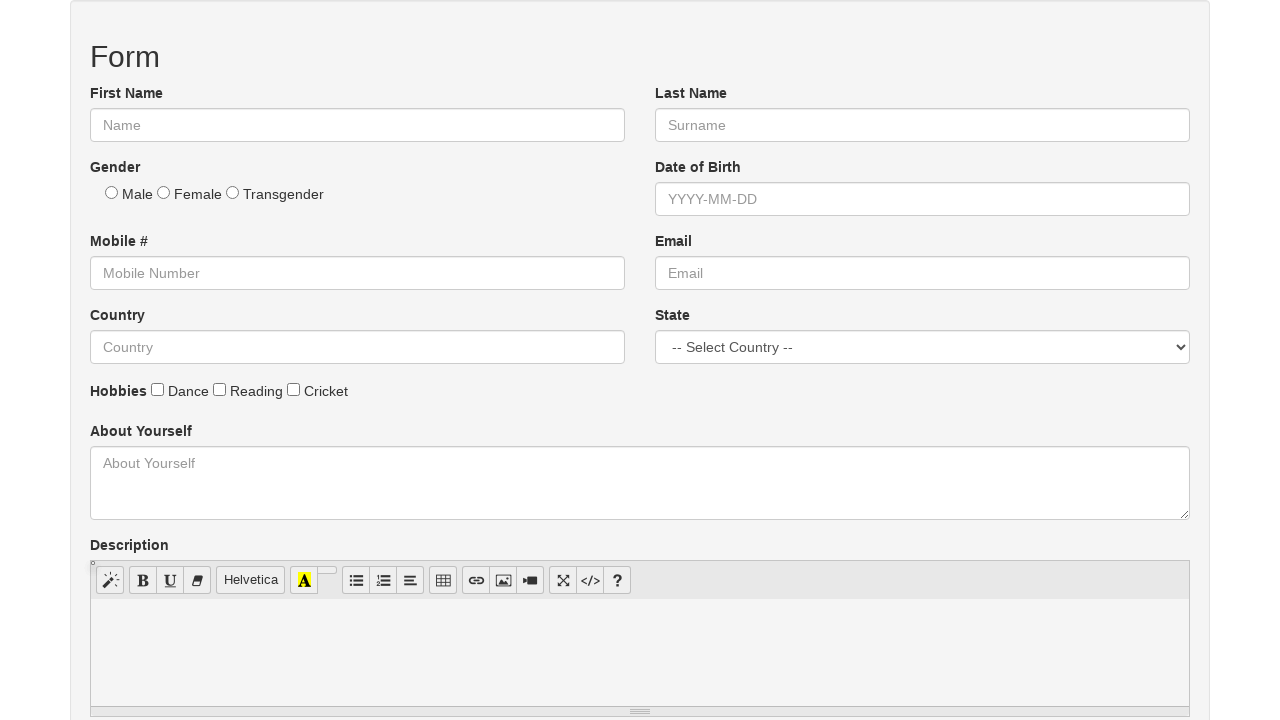

Scrolled to heading 'IFrame with ID'
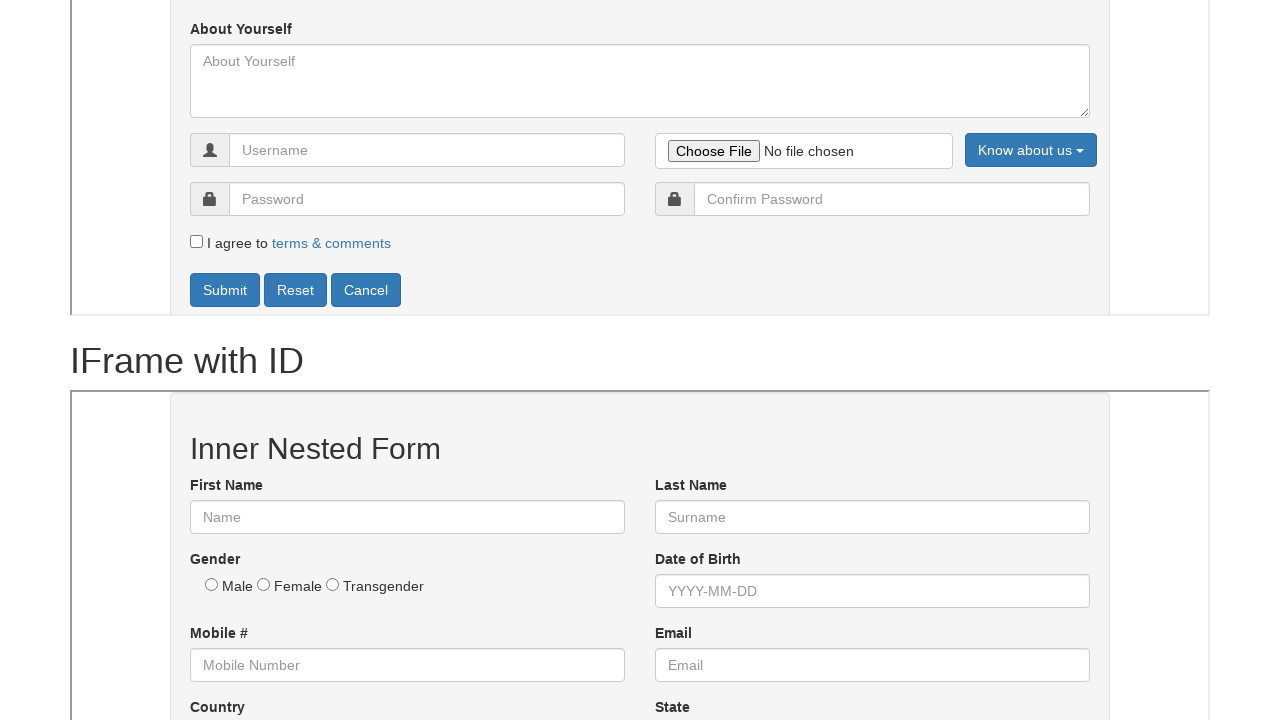

Navigated to nested iframe form page
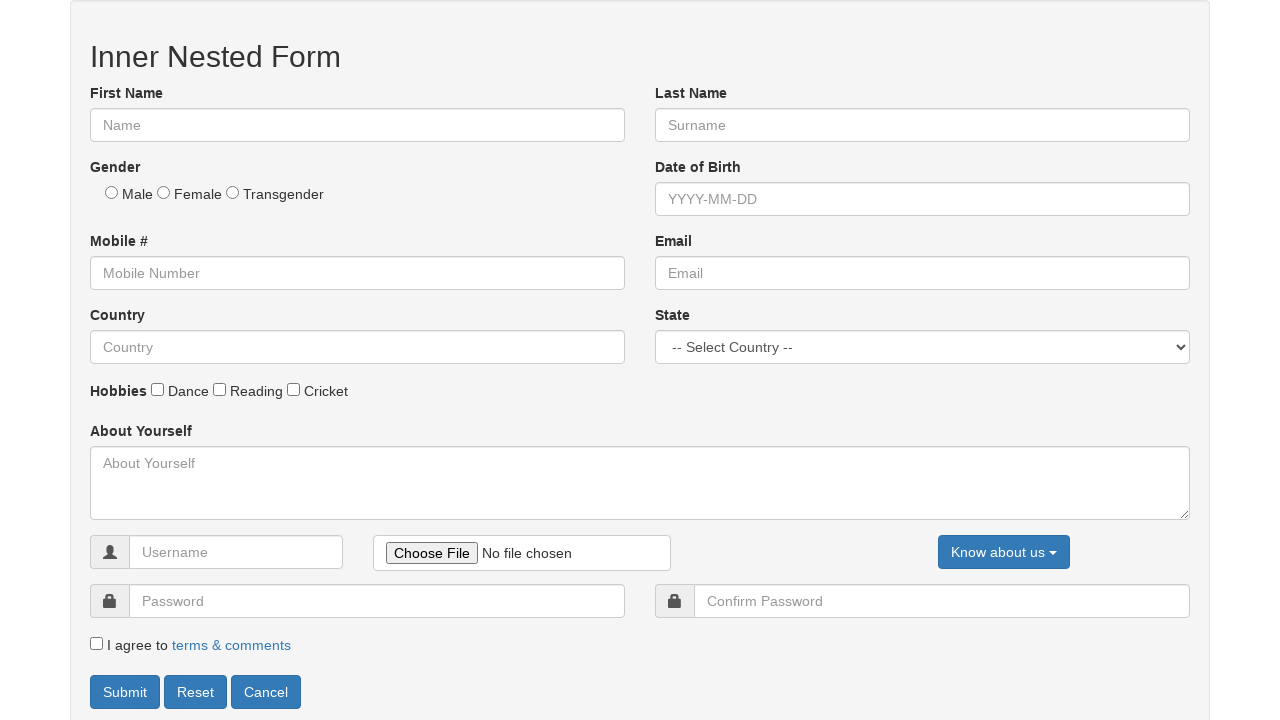

Filled first name field with 'Venkata' on #fname
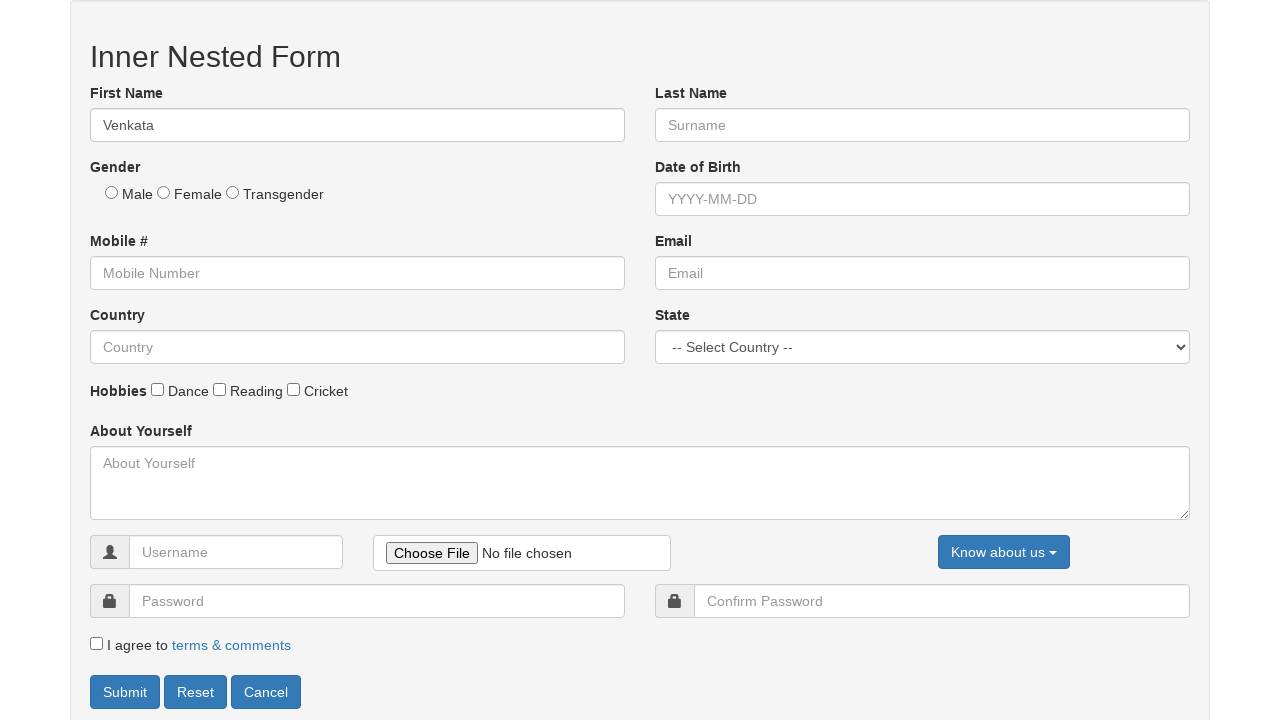

Filled last name field with 'Charan' on #lname
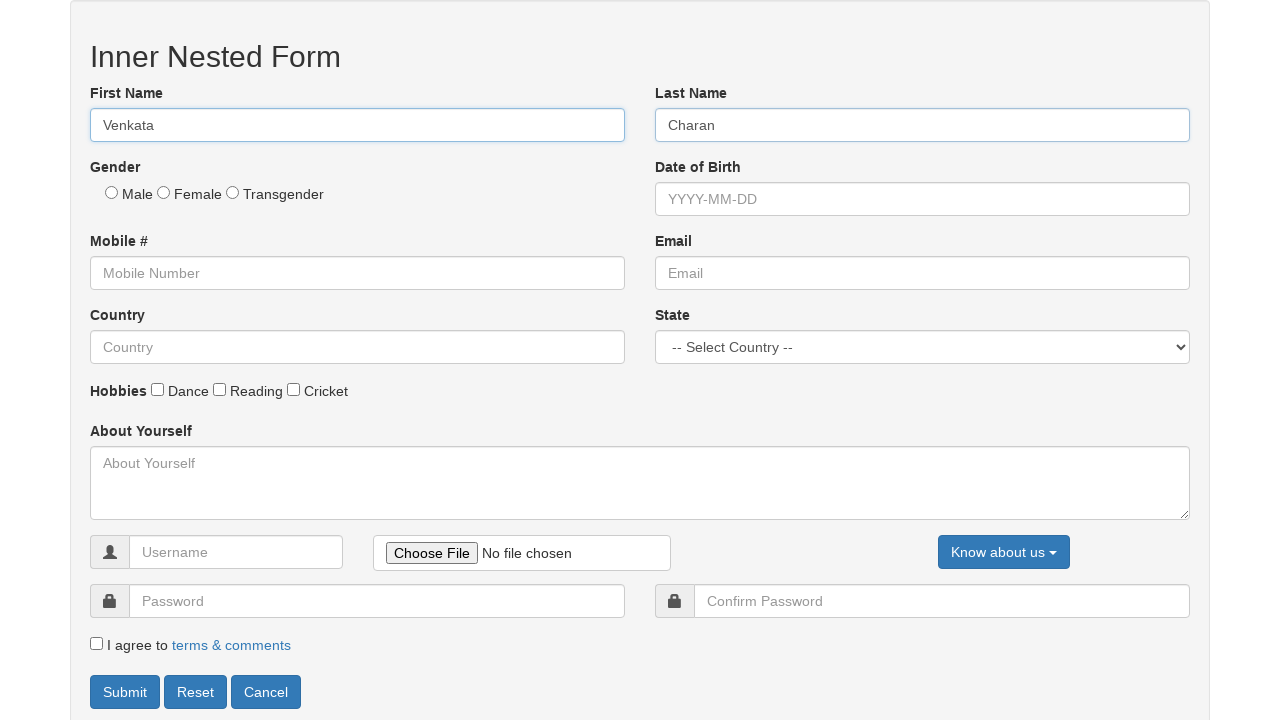

Clicked male gender radio button at (112, 192) on #male
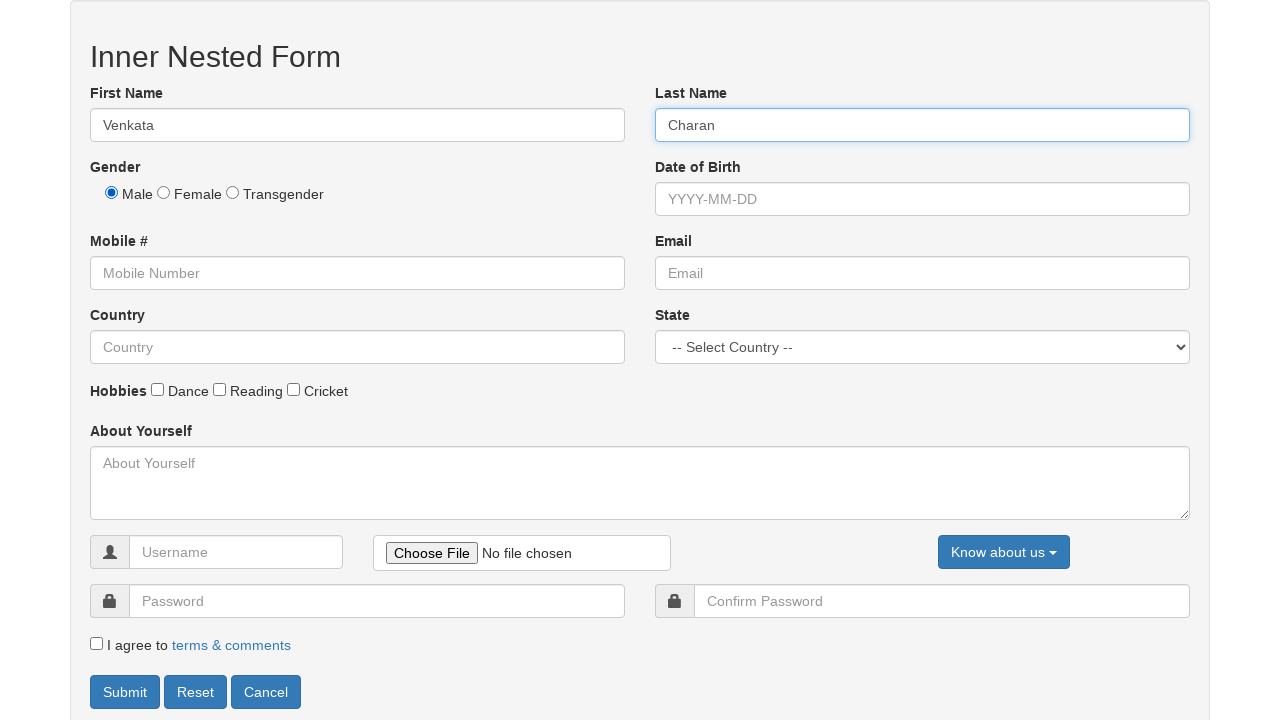

Filled date of birth field with '1999-10-11' on #dob
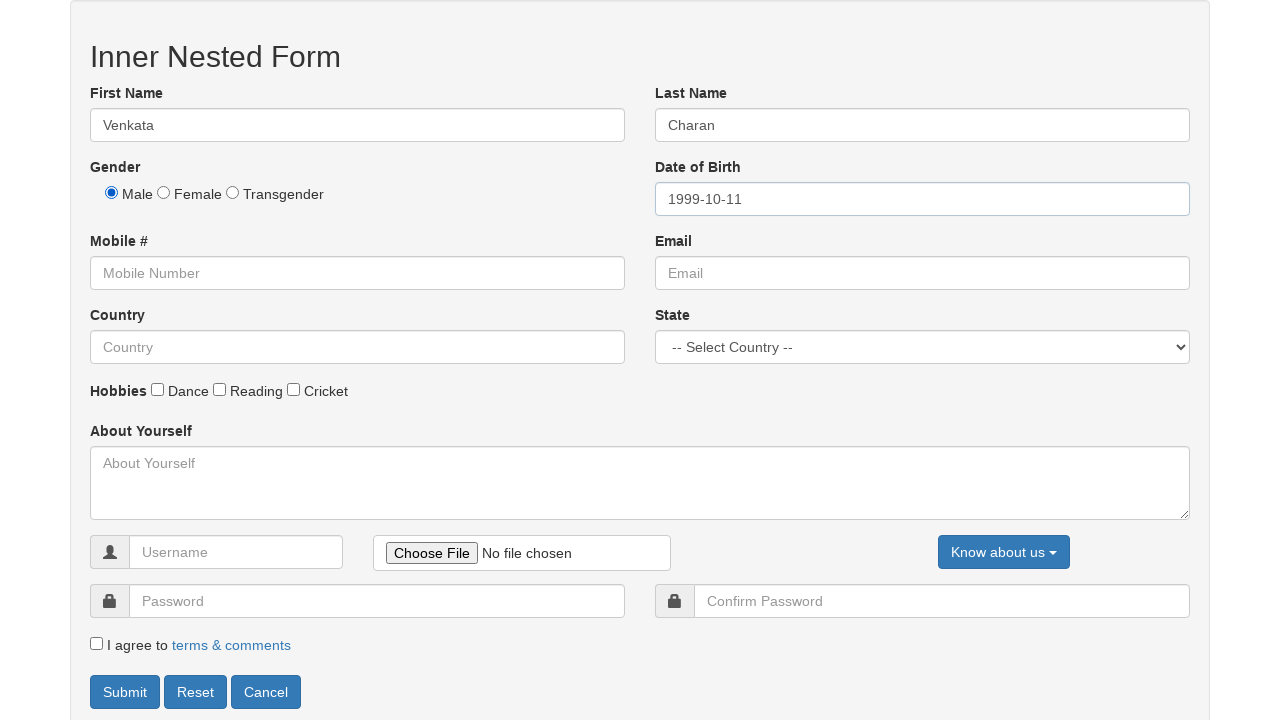

Selected 'India' from country dropdown on #state
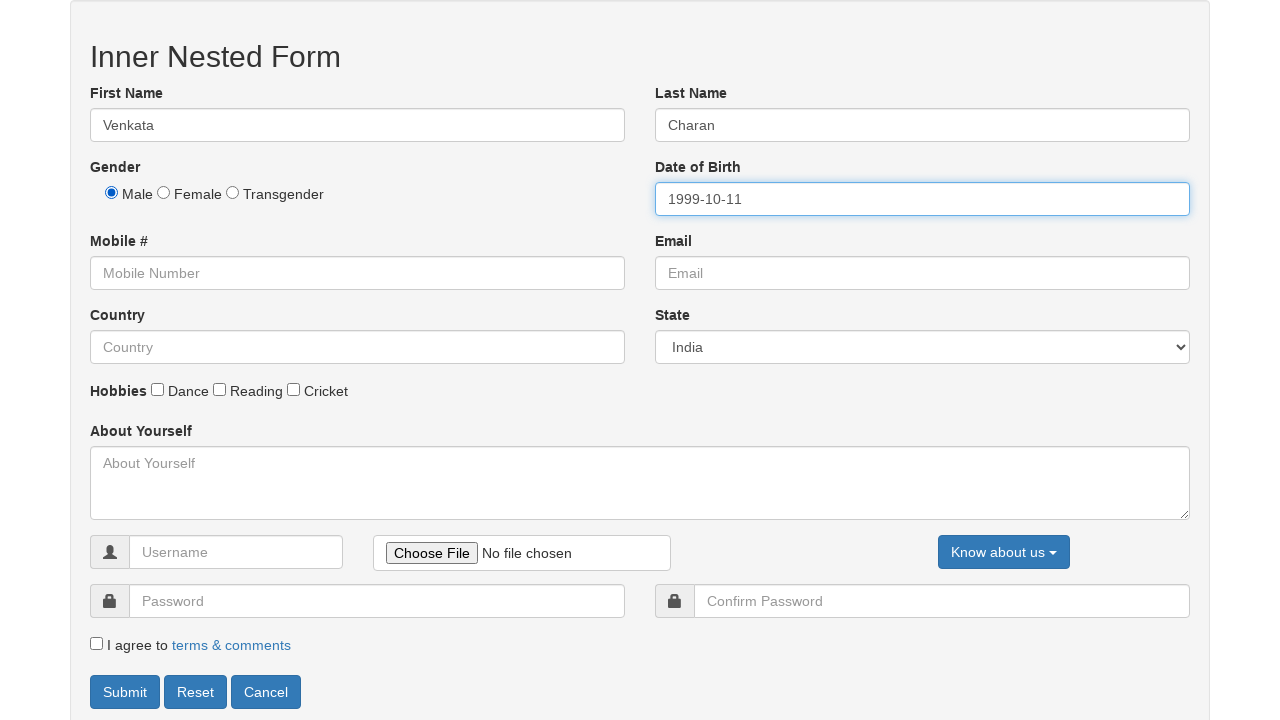

Clicked agree to terms checkbox at (96, 644) on #Agree
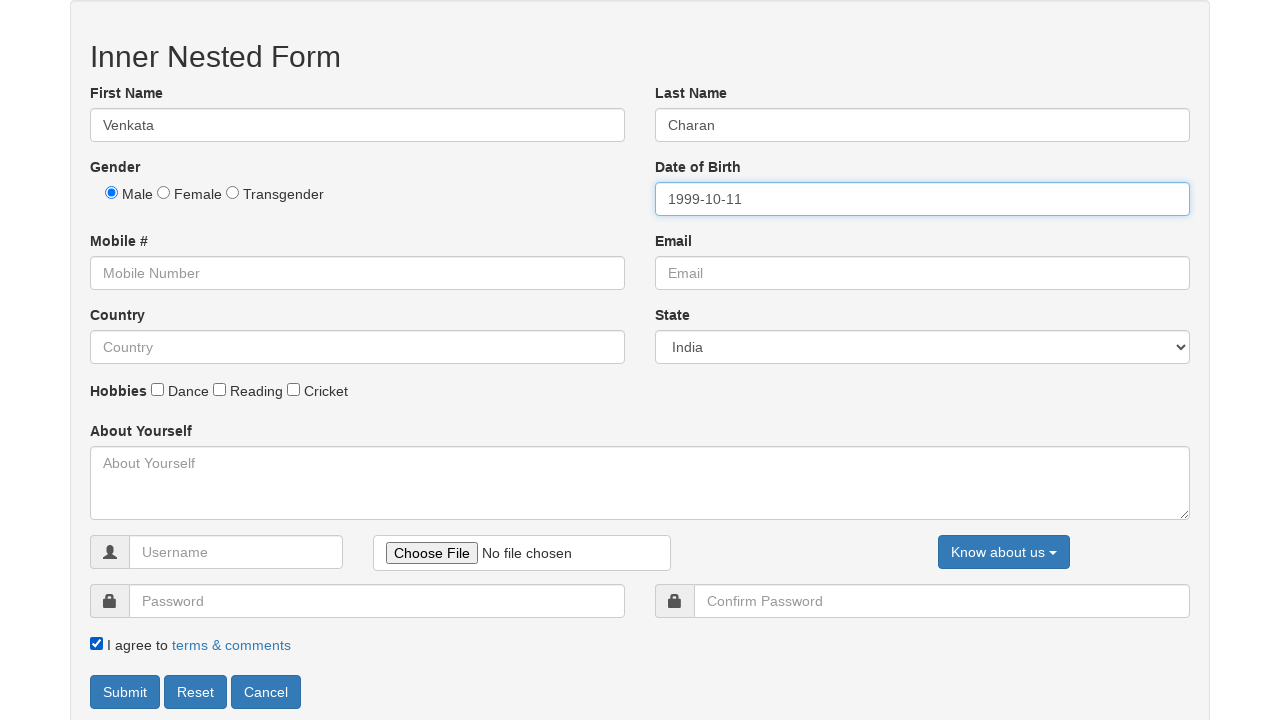

Clicked form submit button at (125, 692) on #automationtestform > div:nth-child(4) > button:first-child
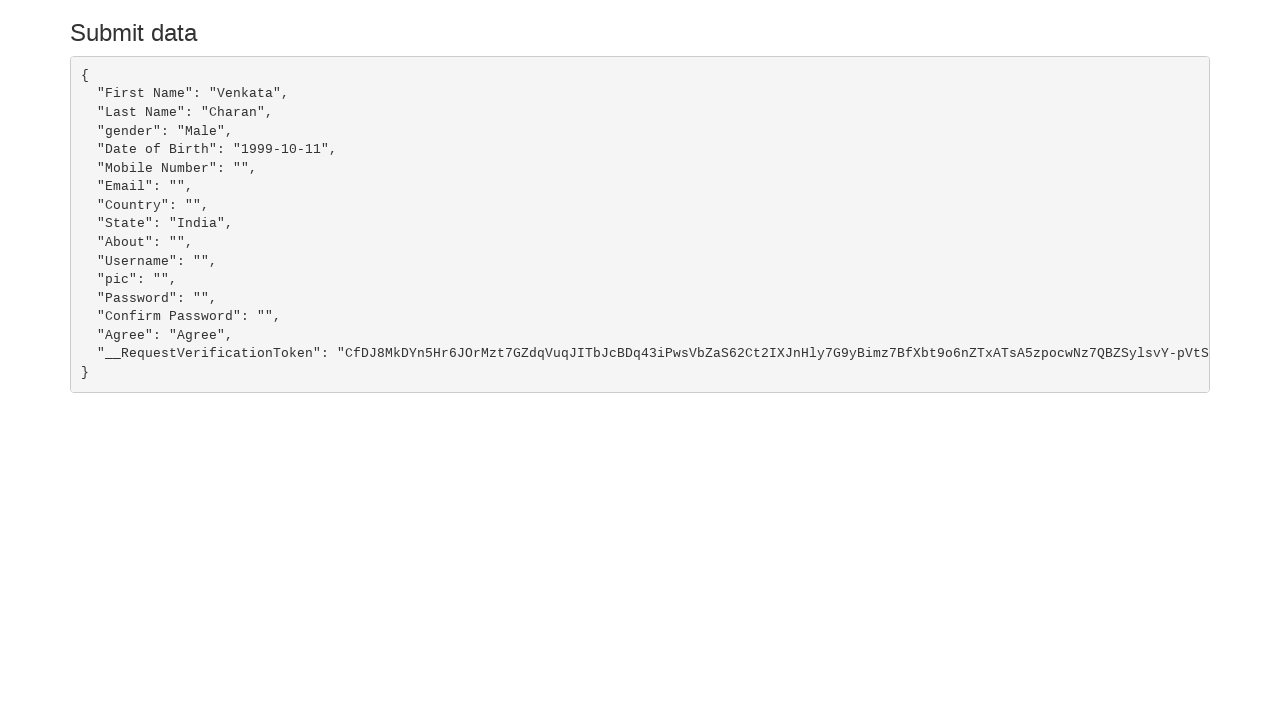

Waited 1000ms for form submission to complete
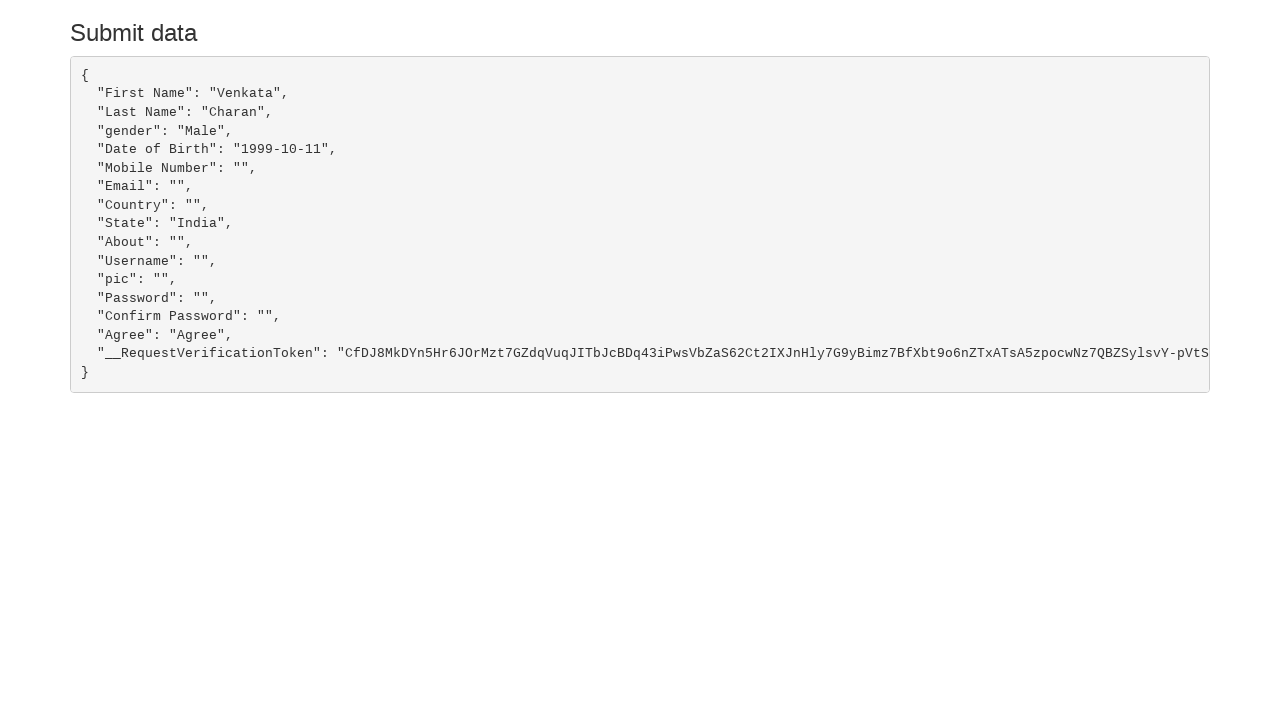

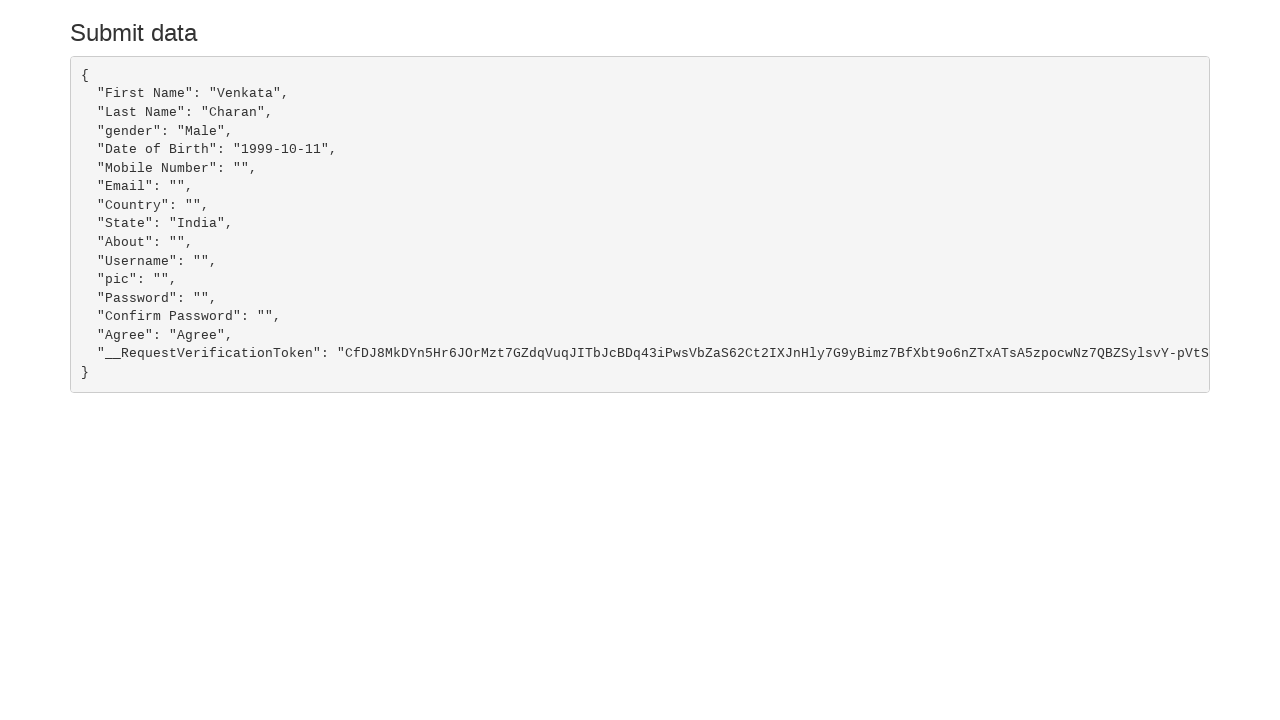